Tests JavaScript prompt dialog handling by clicking a button to trigger a JS prompt, entering text into the prompt, and accepting it.

Starting URL: https://the-internet.herokuapp.com/javascript_alerts

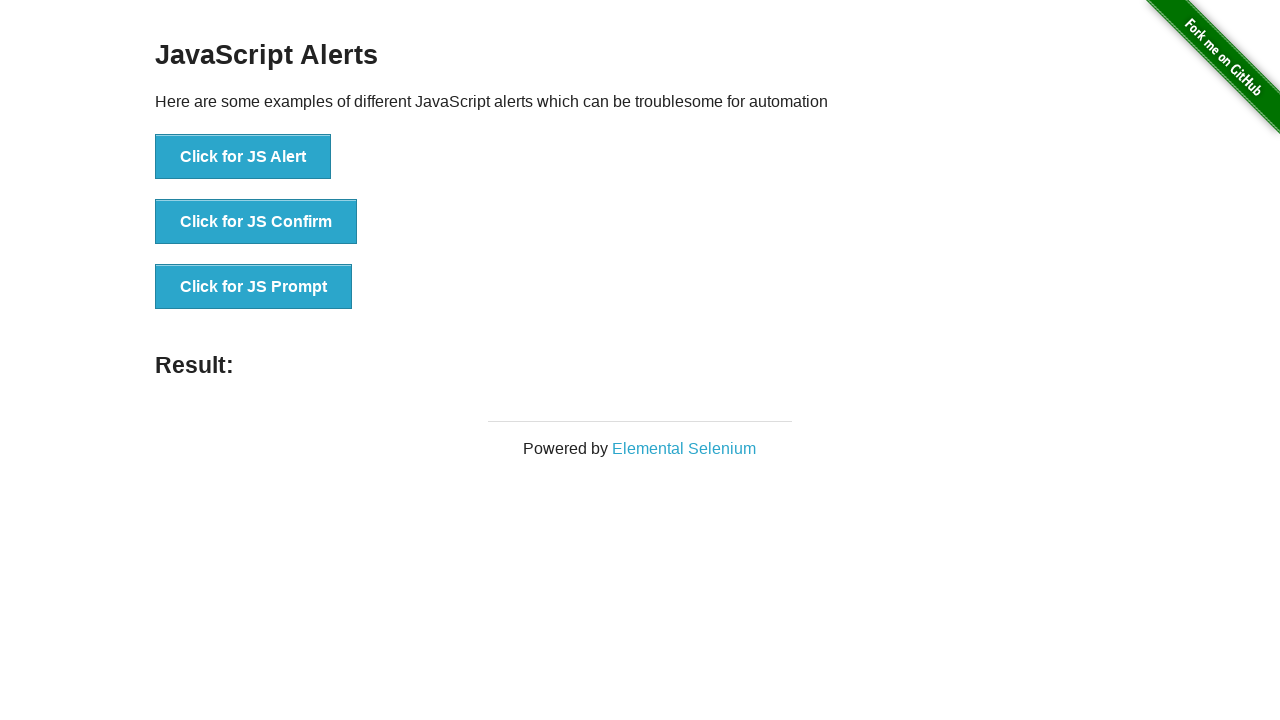

Set up dialog handler to accept prompt with 'okay'
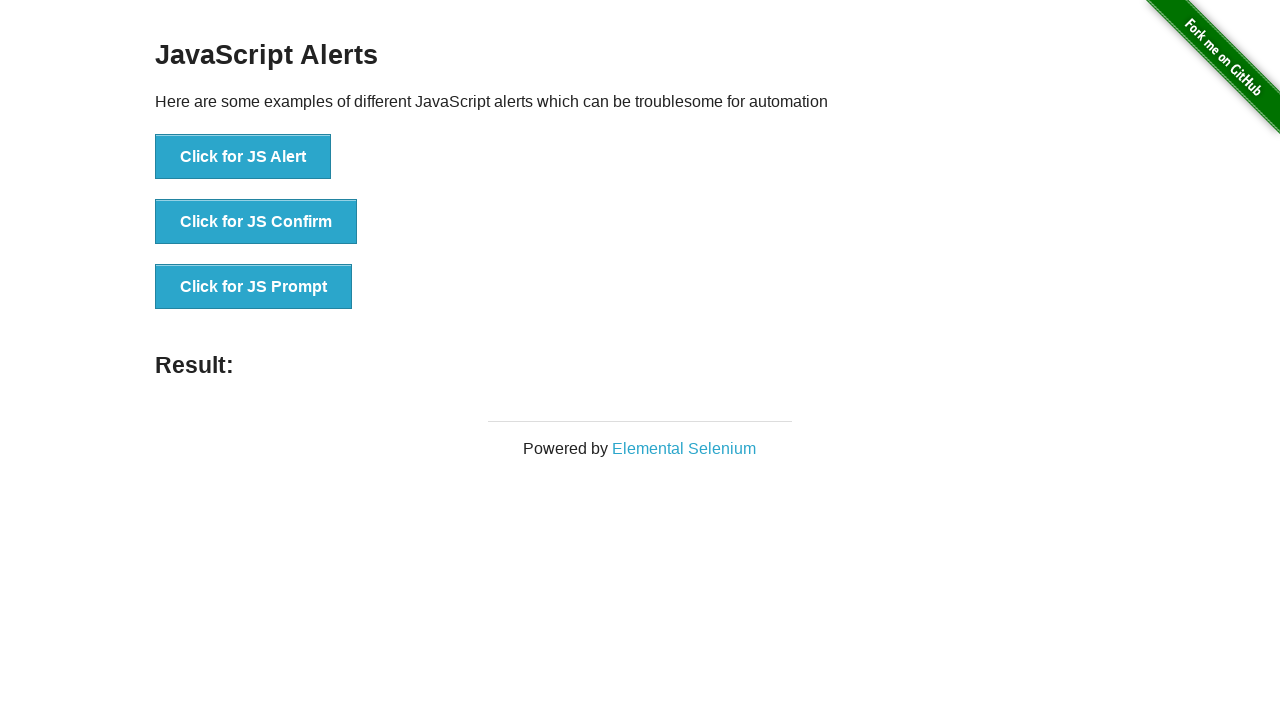

Clicked 'Click for JS Prompt' button to trigger JavaScript prompt dialog at (254, 287) on xpath=//button[text()='Click for JS Prompt']
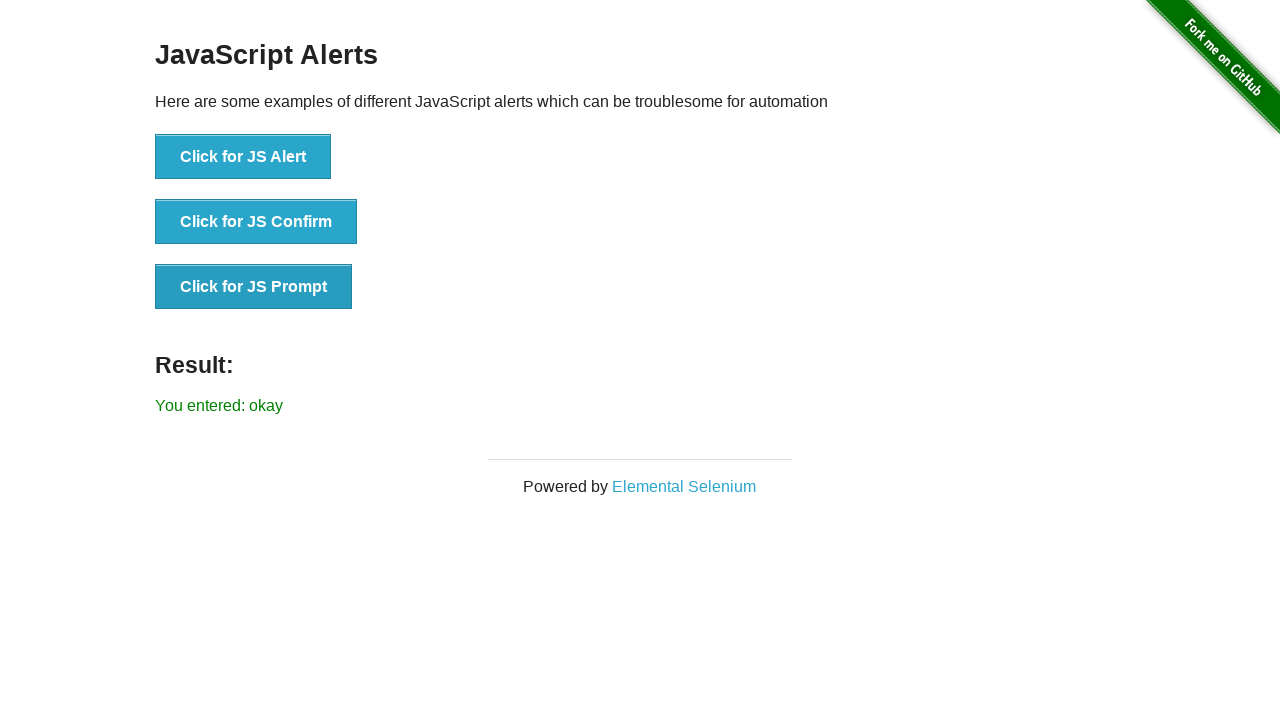

Prompt dialog accepted and result displayed 'okay'
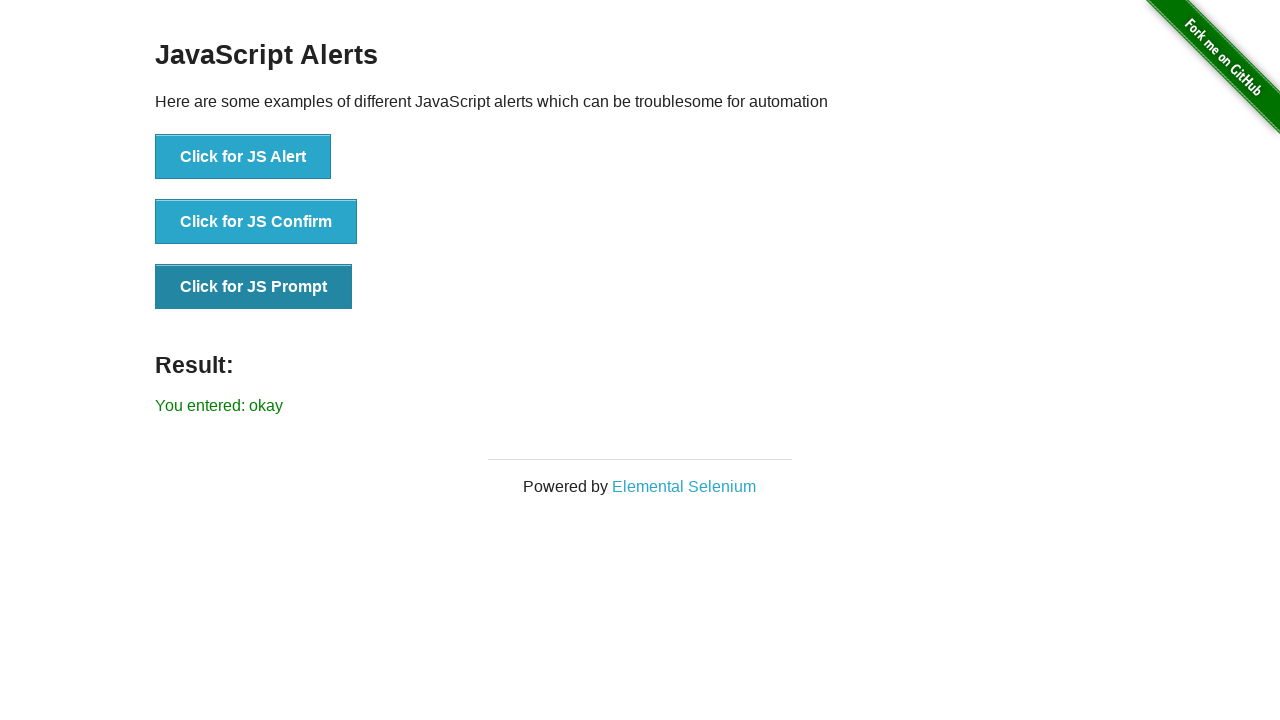

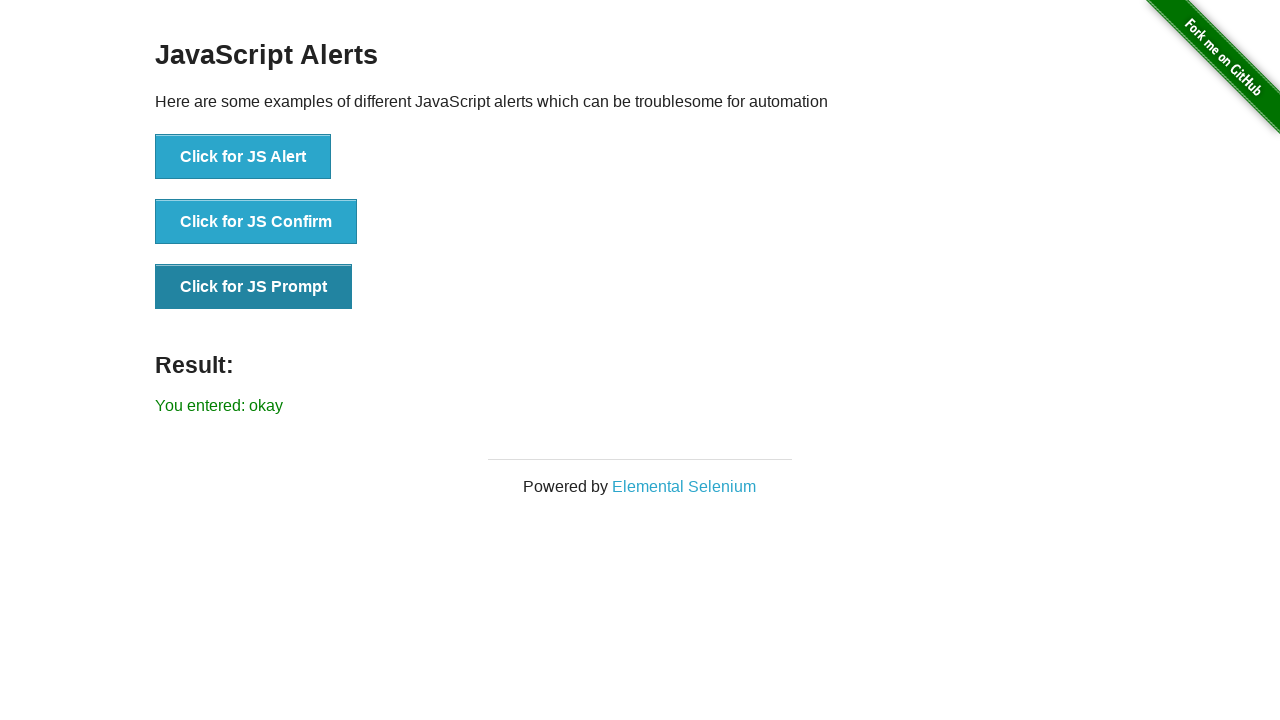